Waits for a price condition to be met, clicks a booking button, solves a math problem, and submits the answer

Starting URL: http://suninjuly.github.io/explicit_wait2.html

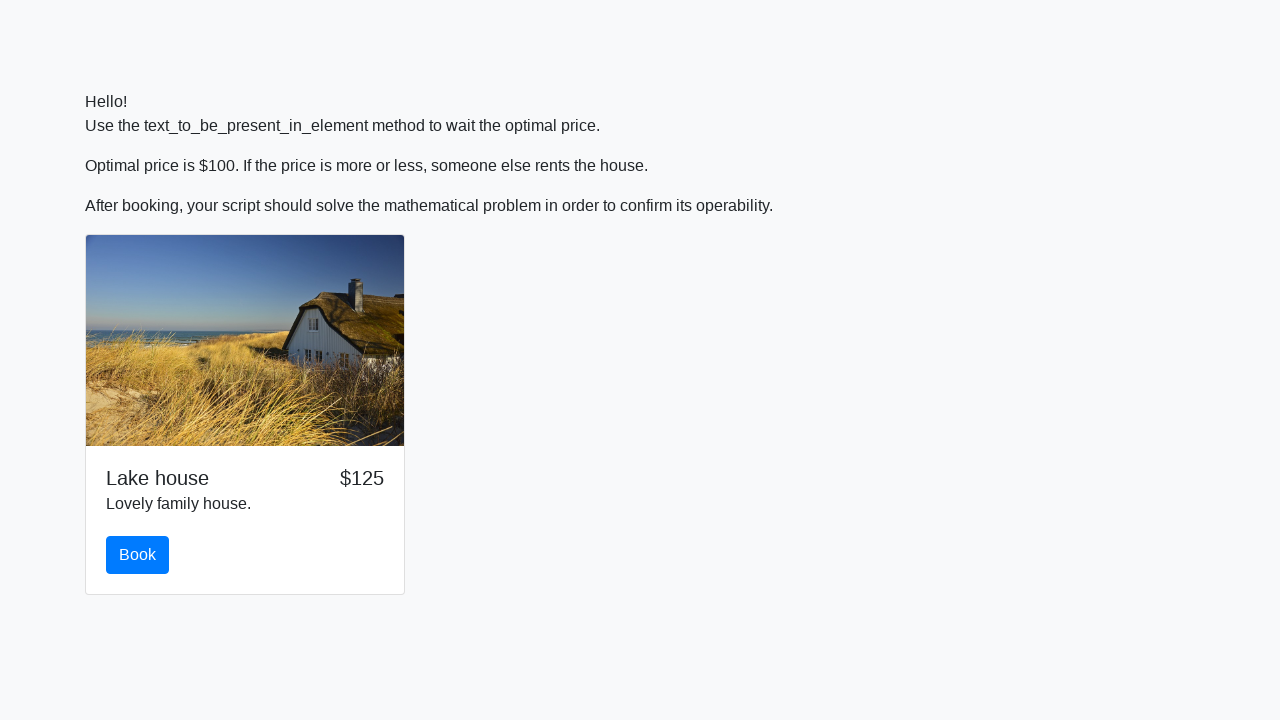

Waited for price to reach $100
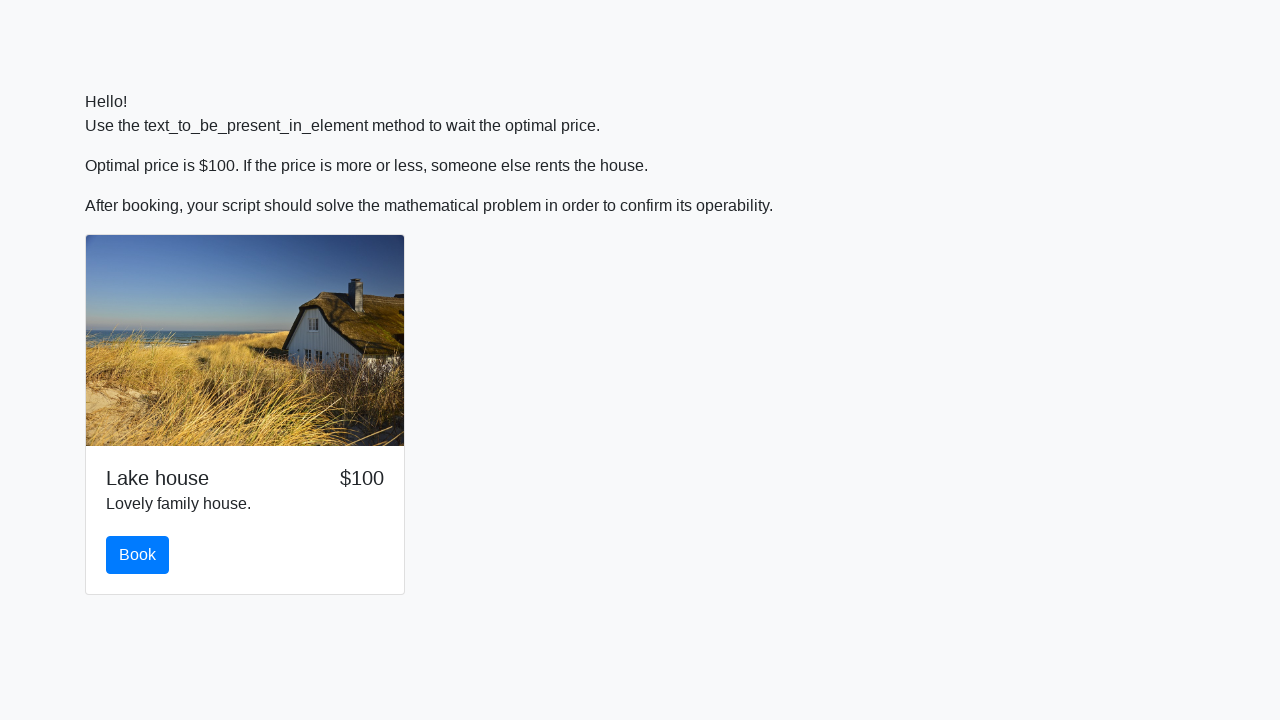

Clicked the book button at (138, 555) on button.btn#book
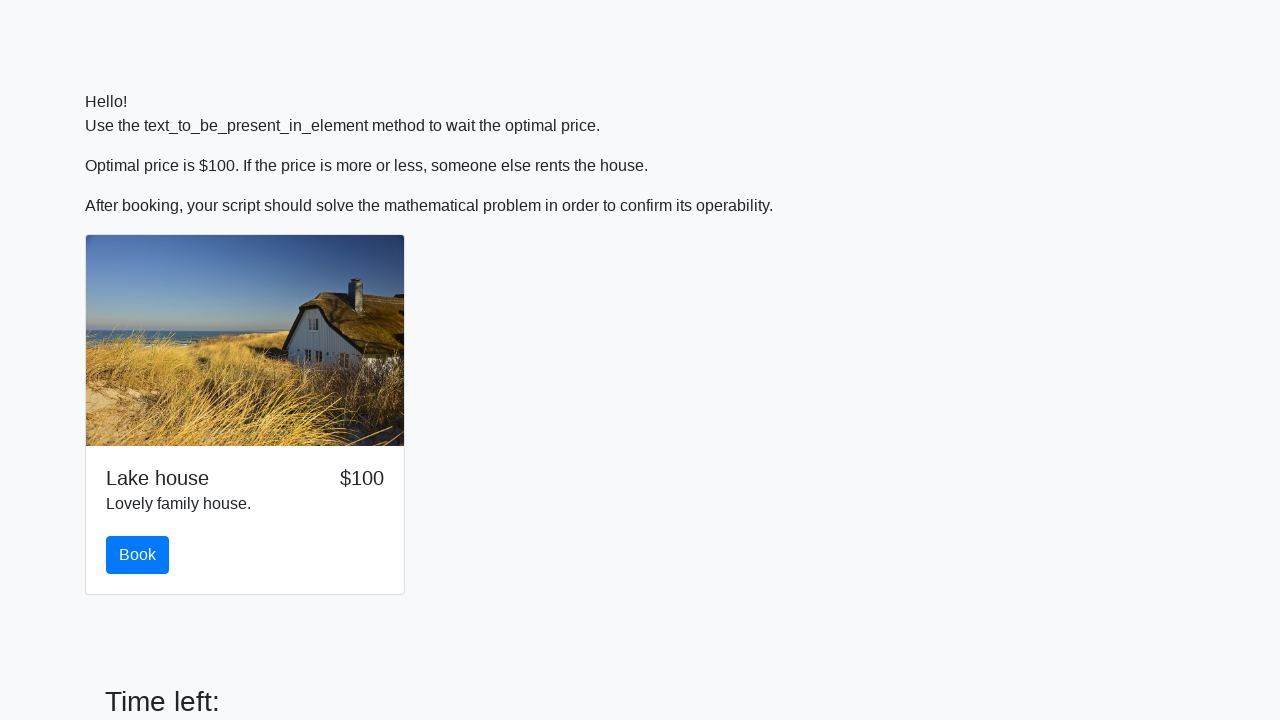

Retrieved input value: 59
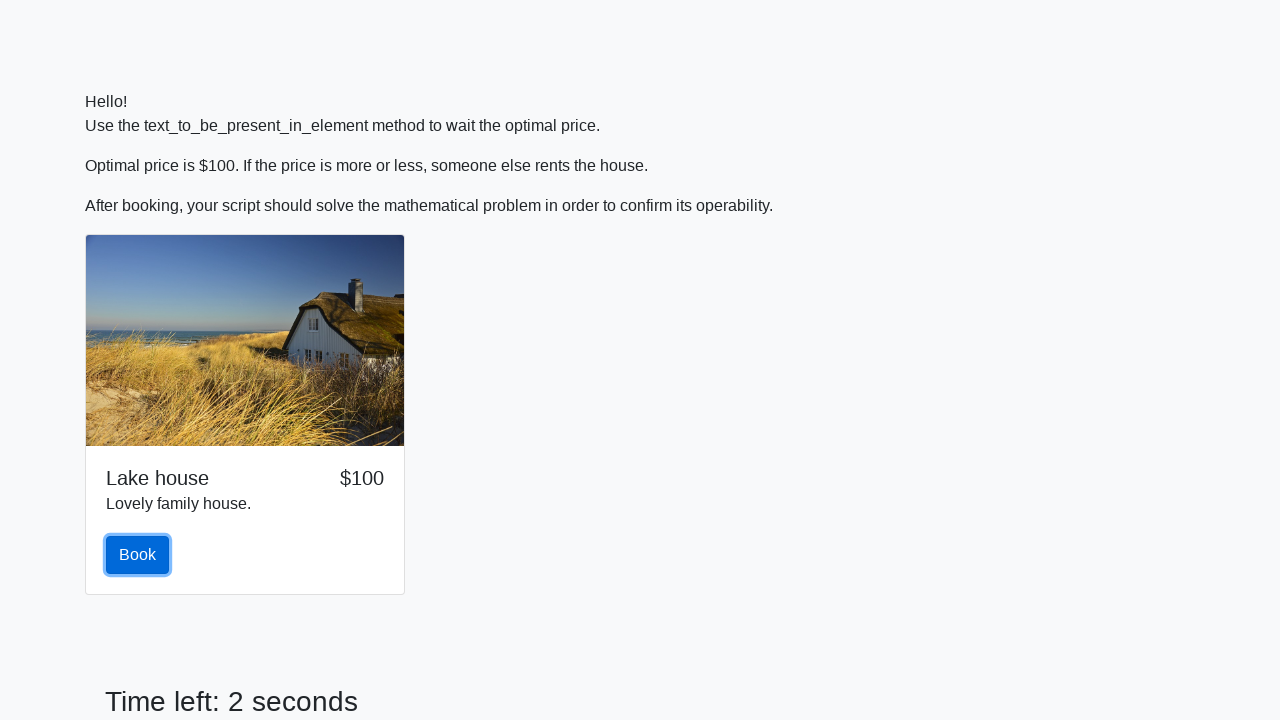

Calculated math formula result: 2.033509649999072
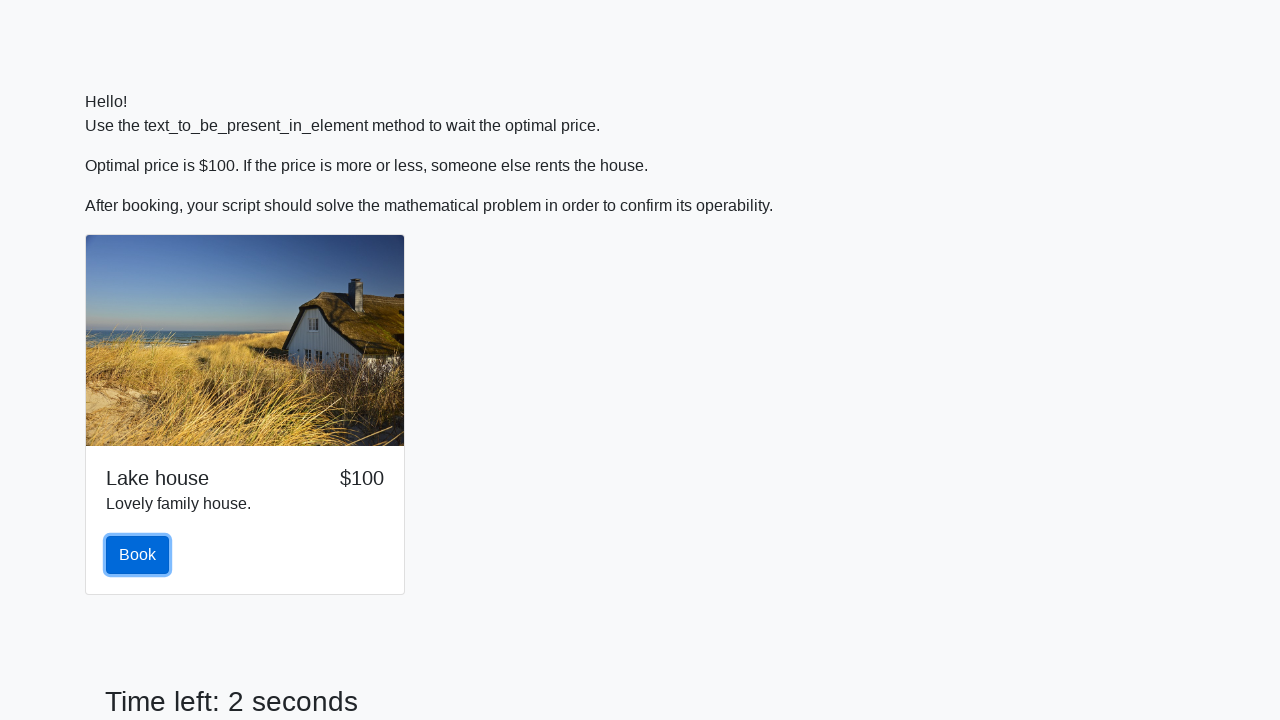

Filled answer field with calculated value on #answer
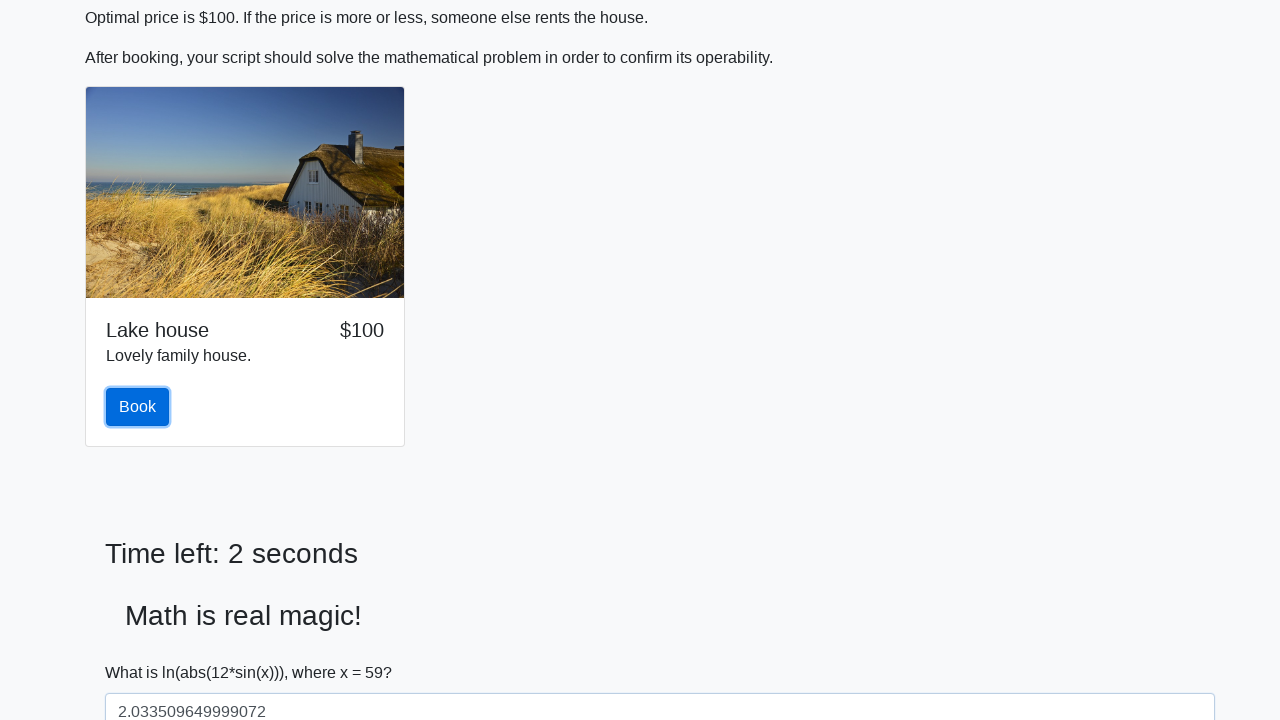

Clicked the solve button to submit answer at (143, 651) on button.btn#solve
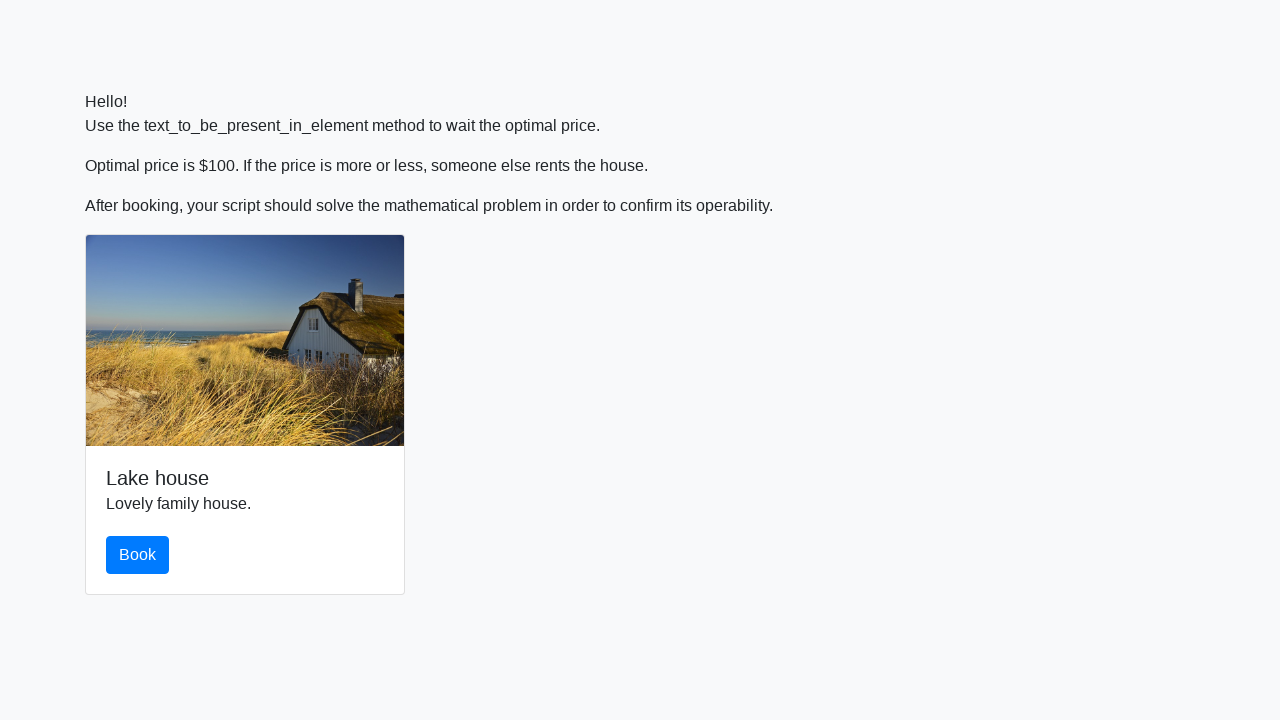

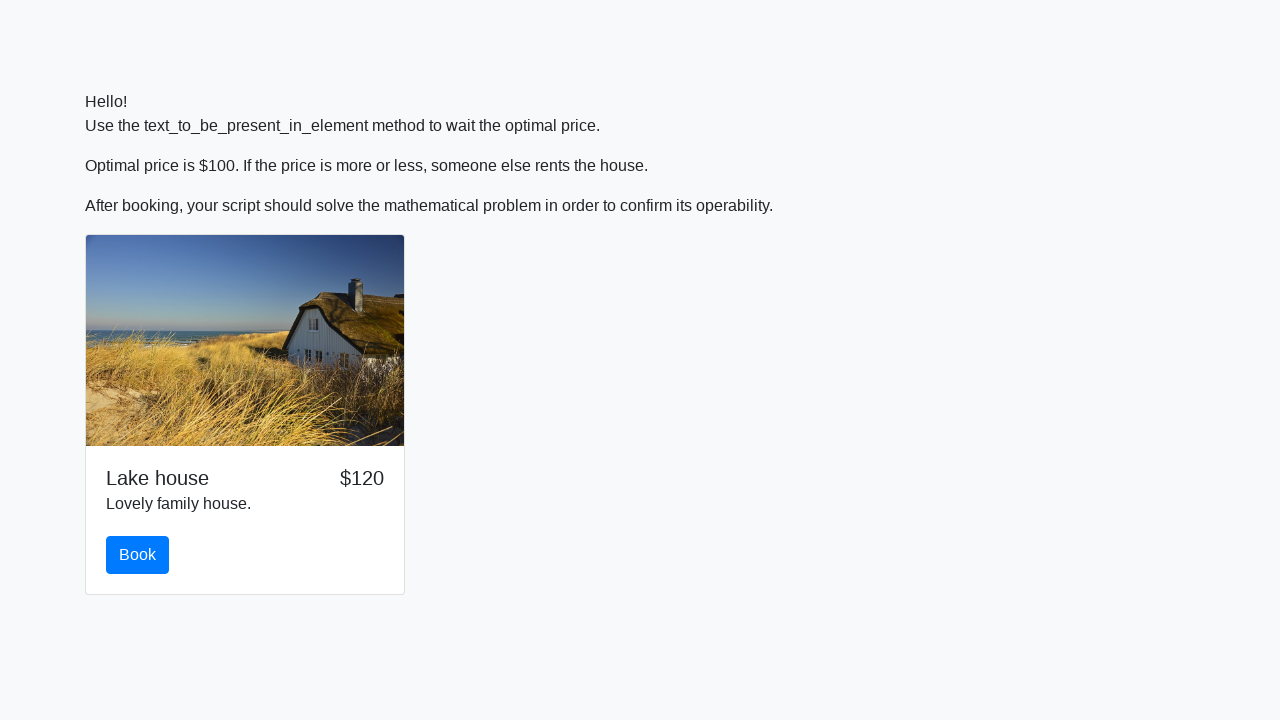